Tests data persistence by creating todos, marking one complete, then reloading the page to verify state is preserved.

Starting URL: https://demo.playwright.dev/todomvc

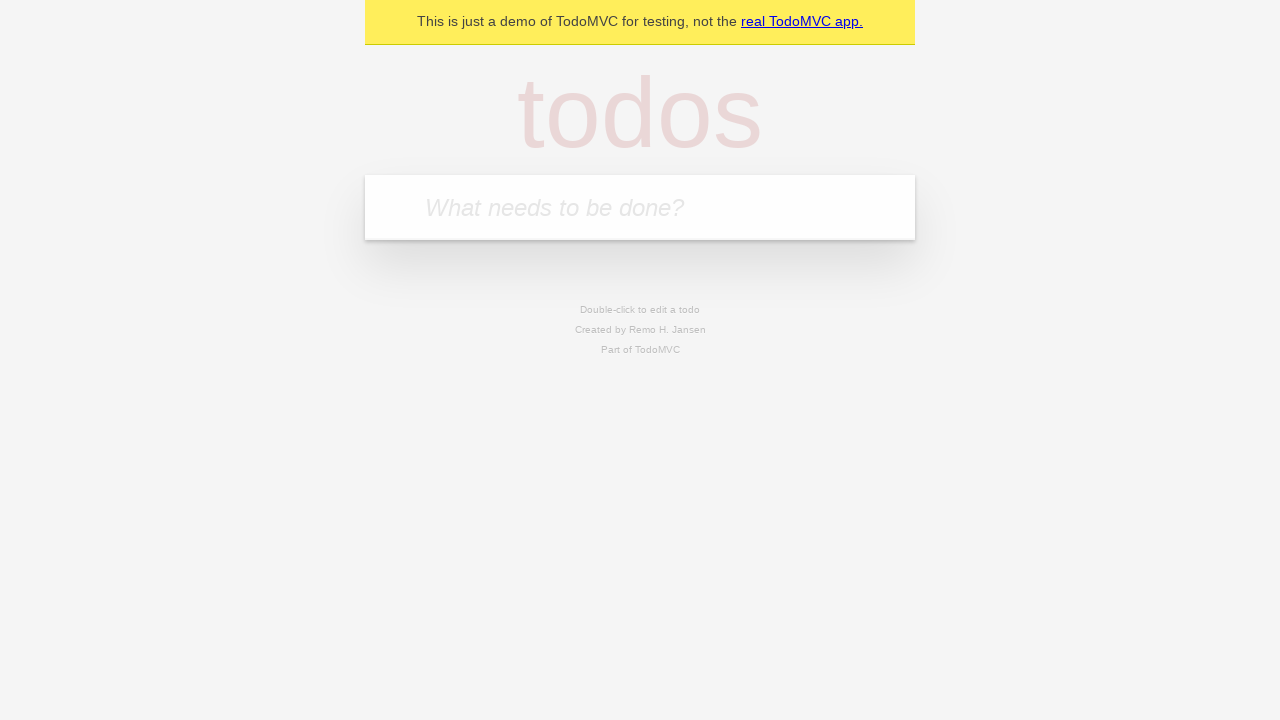

Filled todo input field with 'buy some cheese' on internal:attr=[placeholder="What needs to be done?"i]
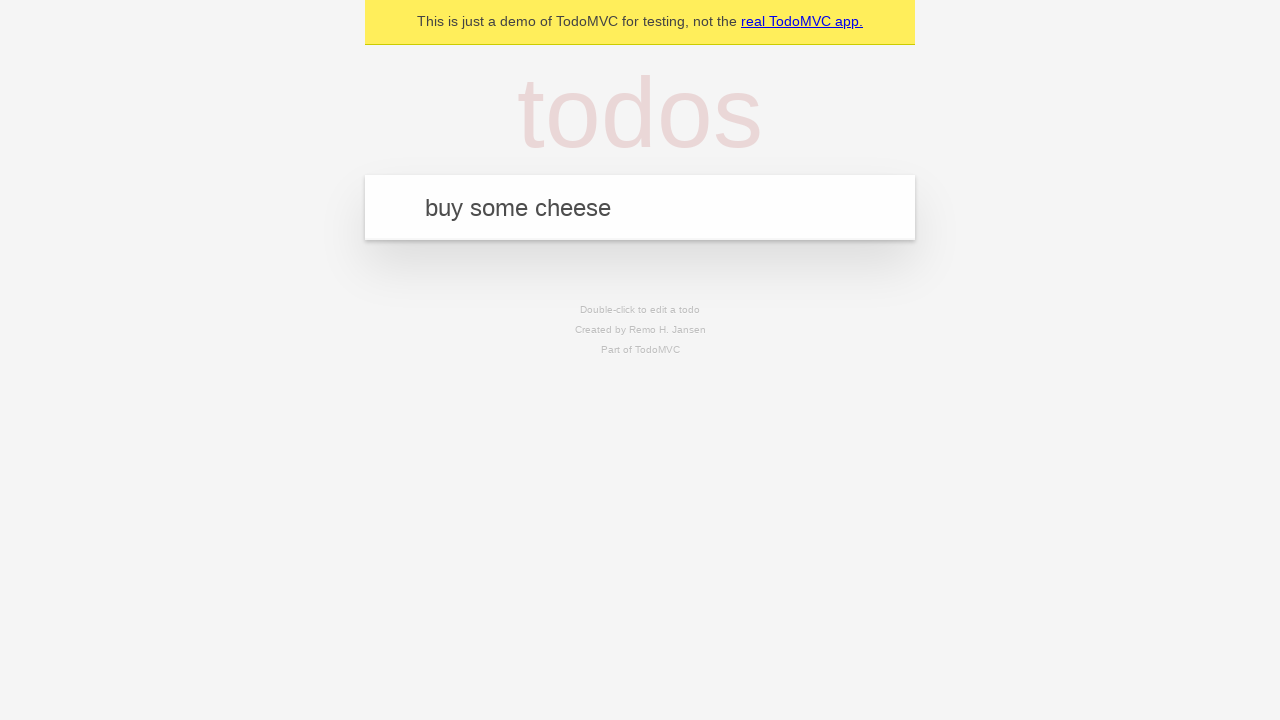

Pressed Enter to create todo 'buy some cheese' on internal:attr=[placeholder="What needs to be done?"i]
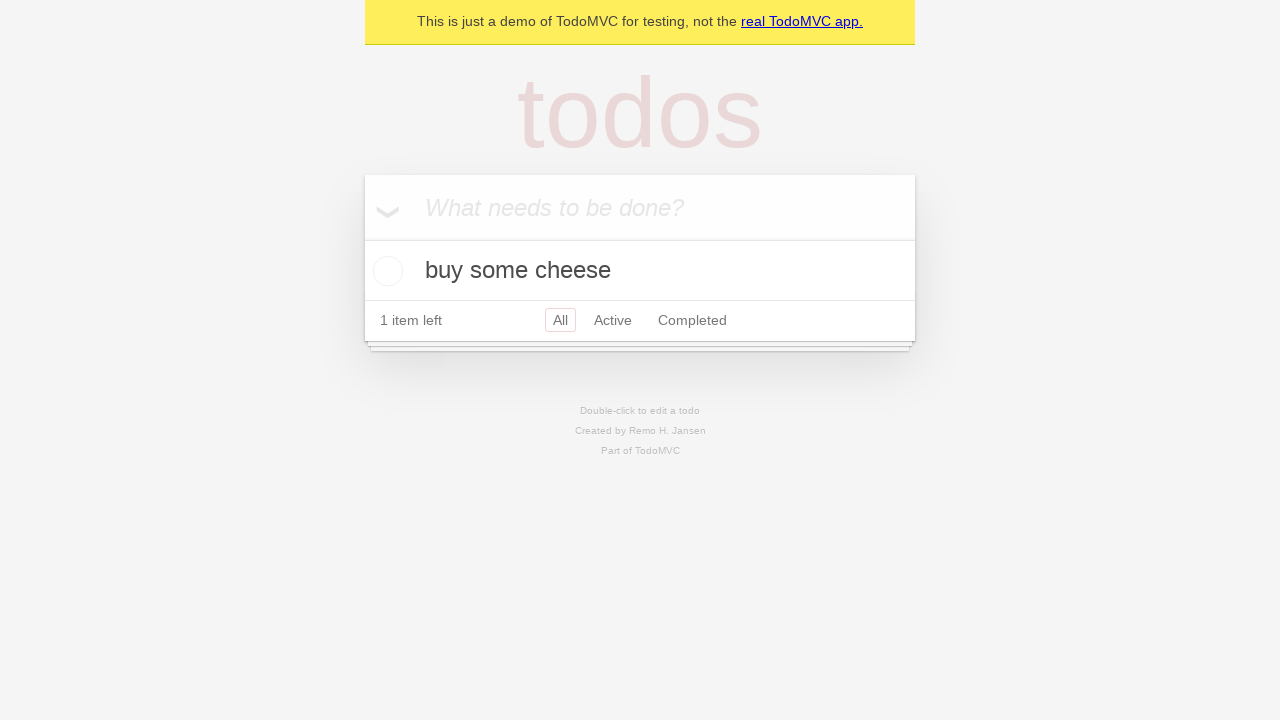

Filled todo input field with 'feed the cat' on internal:attr=[placeholder="What needs to be done?"i]
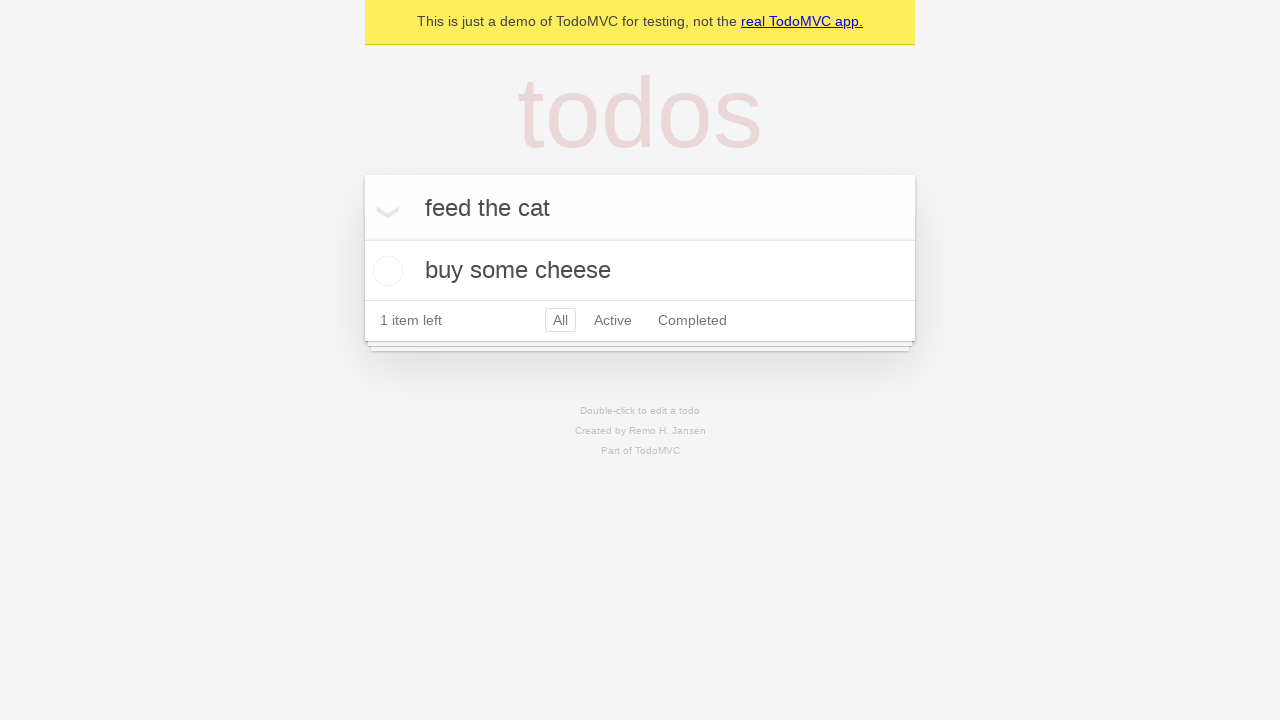

Pressed Enter to create todo 'feed the cat' on internal:attr=[placeholder="What needs to be done?"i]
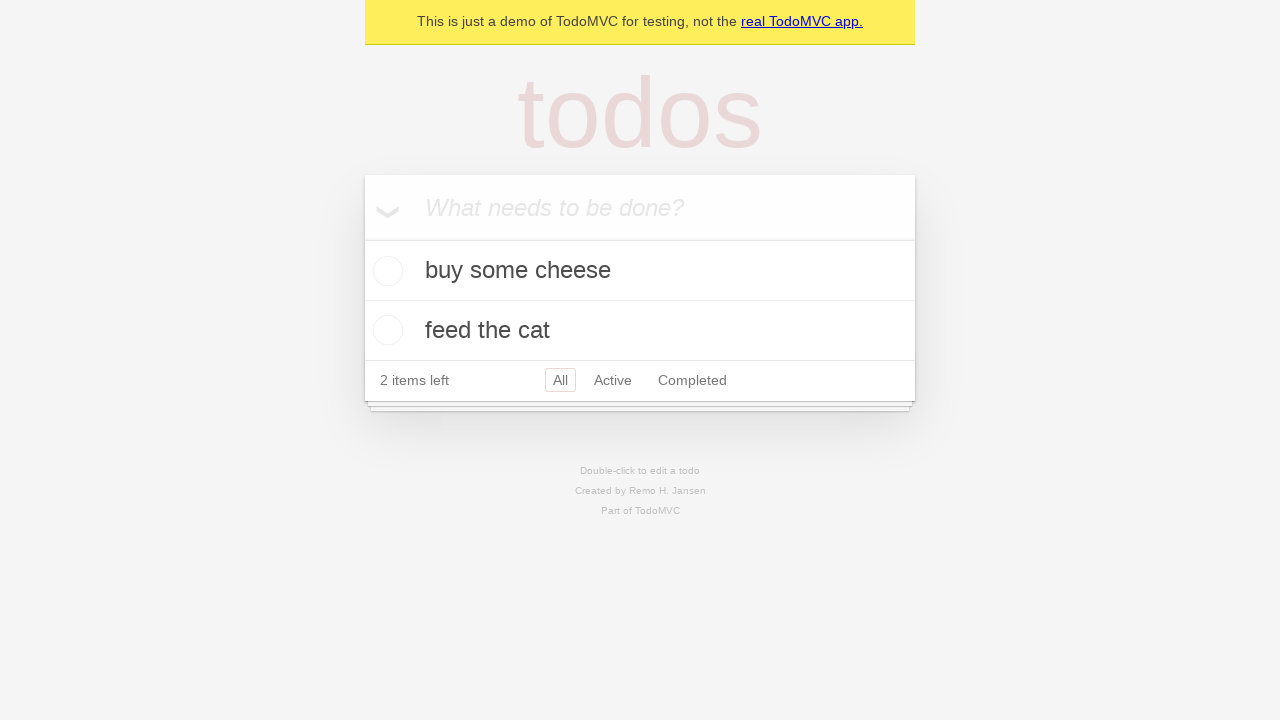

Located all todo items
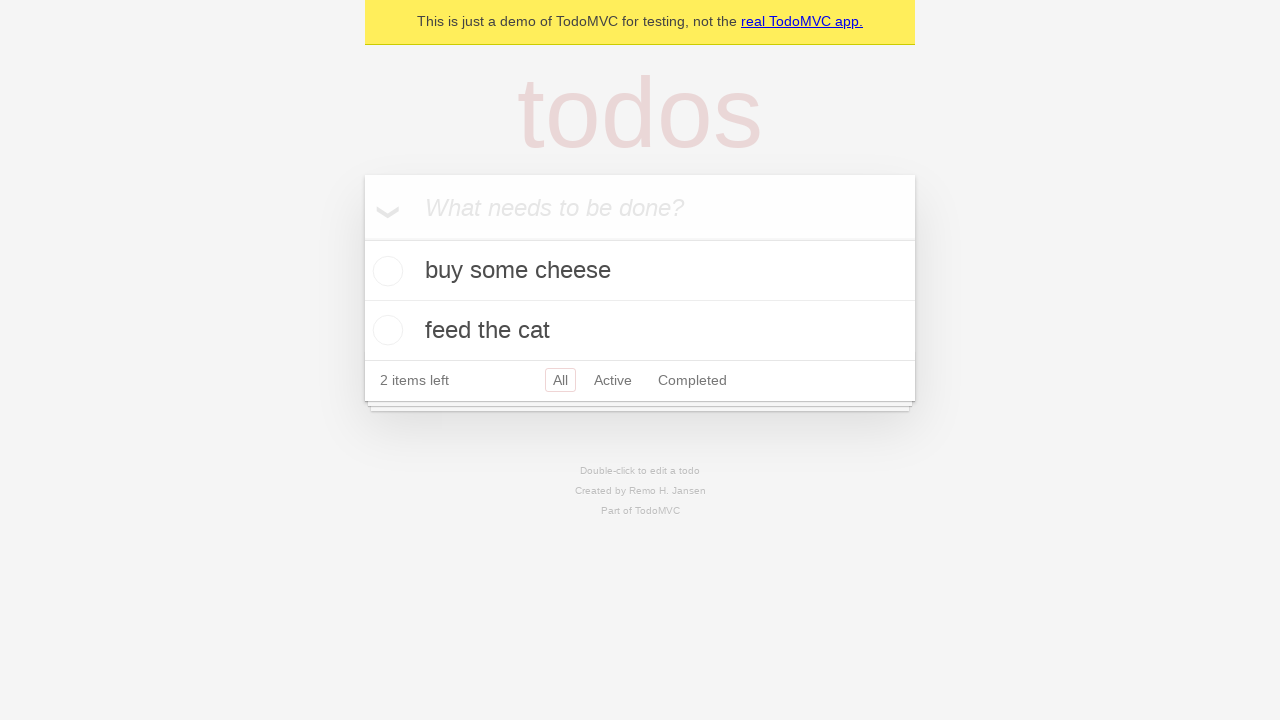

Located checkbox for first todo item
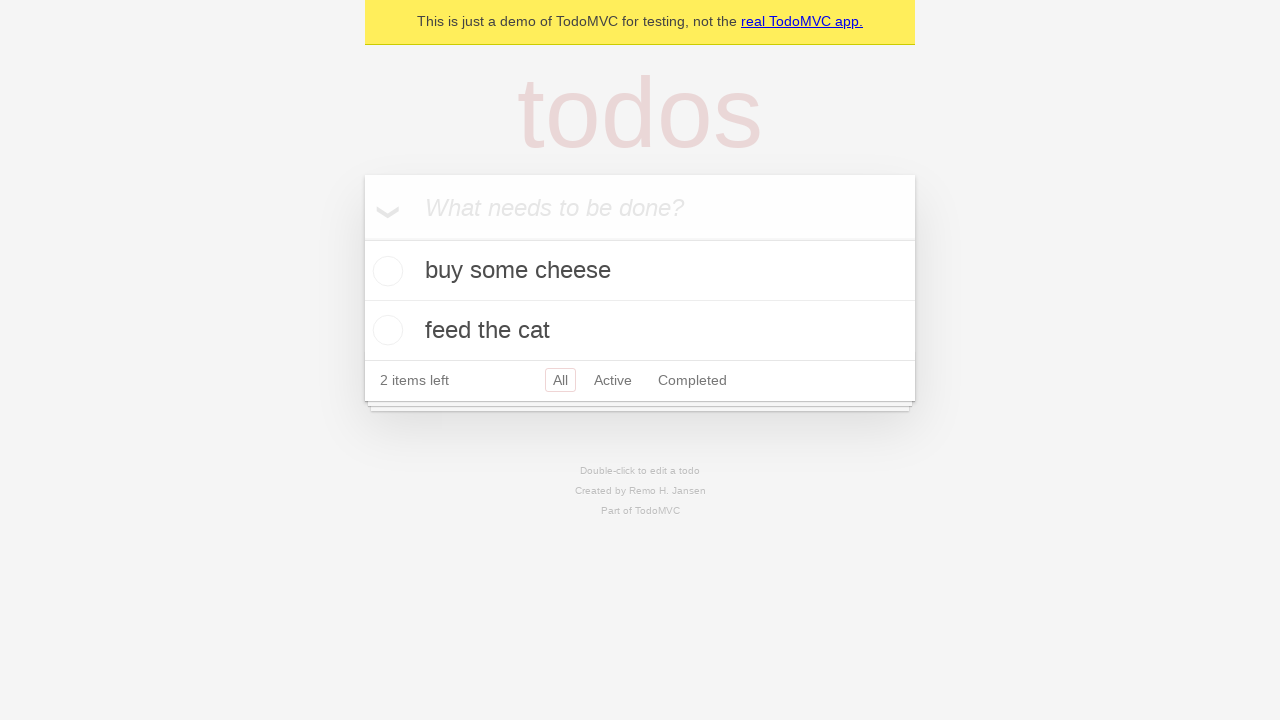

Marked first todo as complete at (385, 271) on internal:testid=[data-testid="todo-item"s] >> nth=0 >> internal:role=checkbox
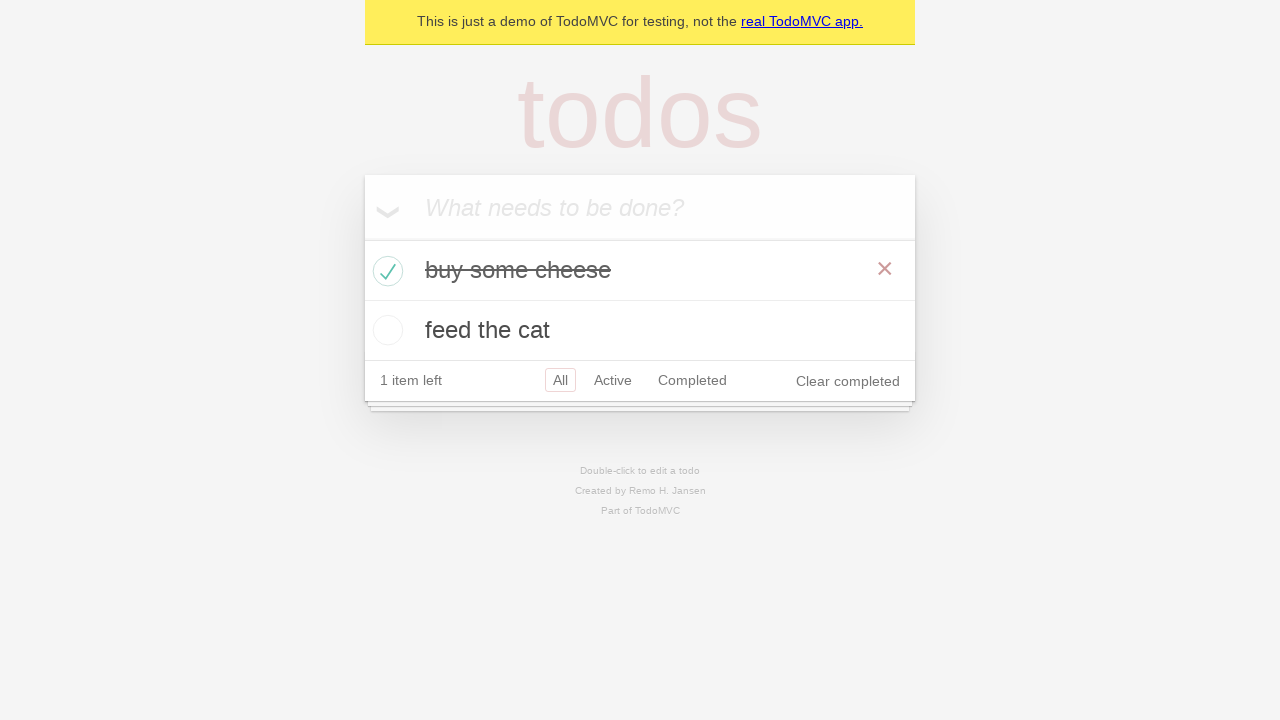

Reloaded the page to test data persistence
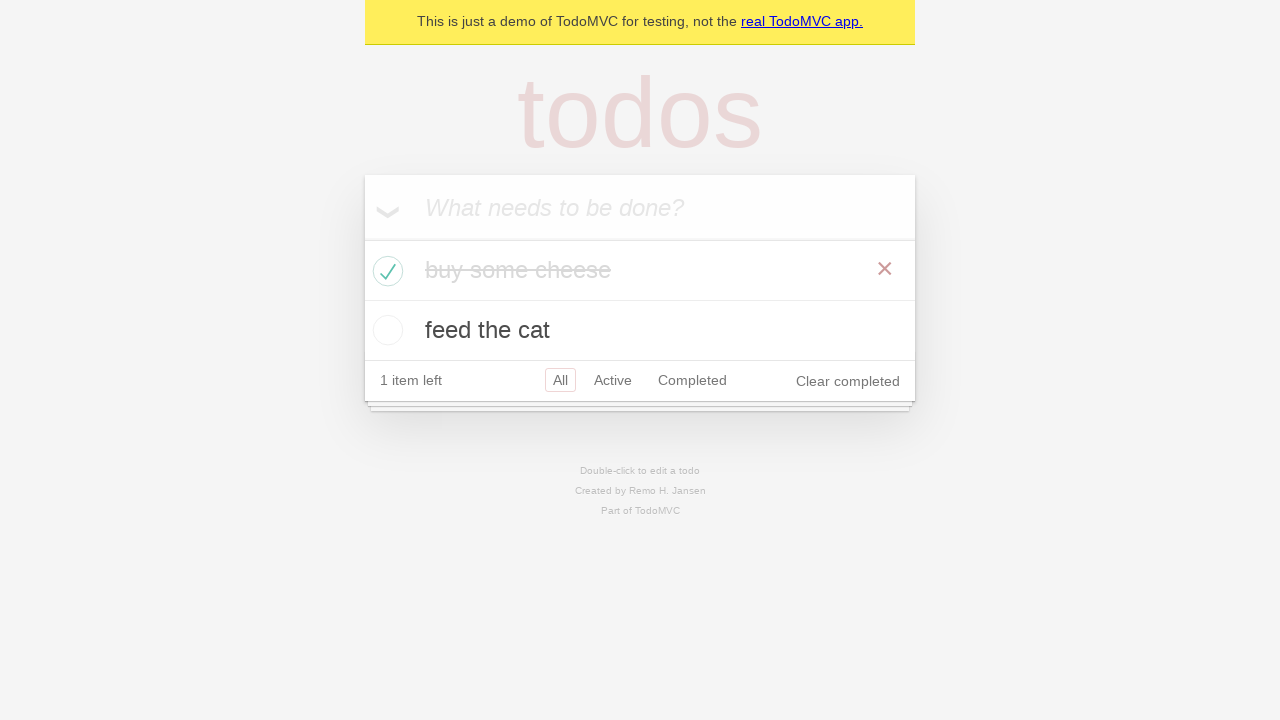

Verified todo items are visible after page reload
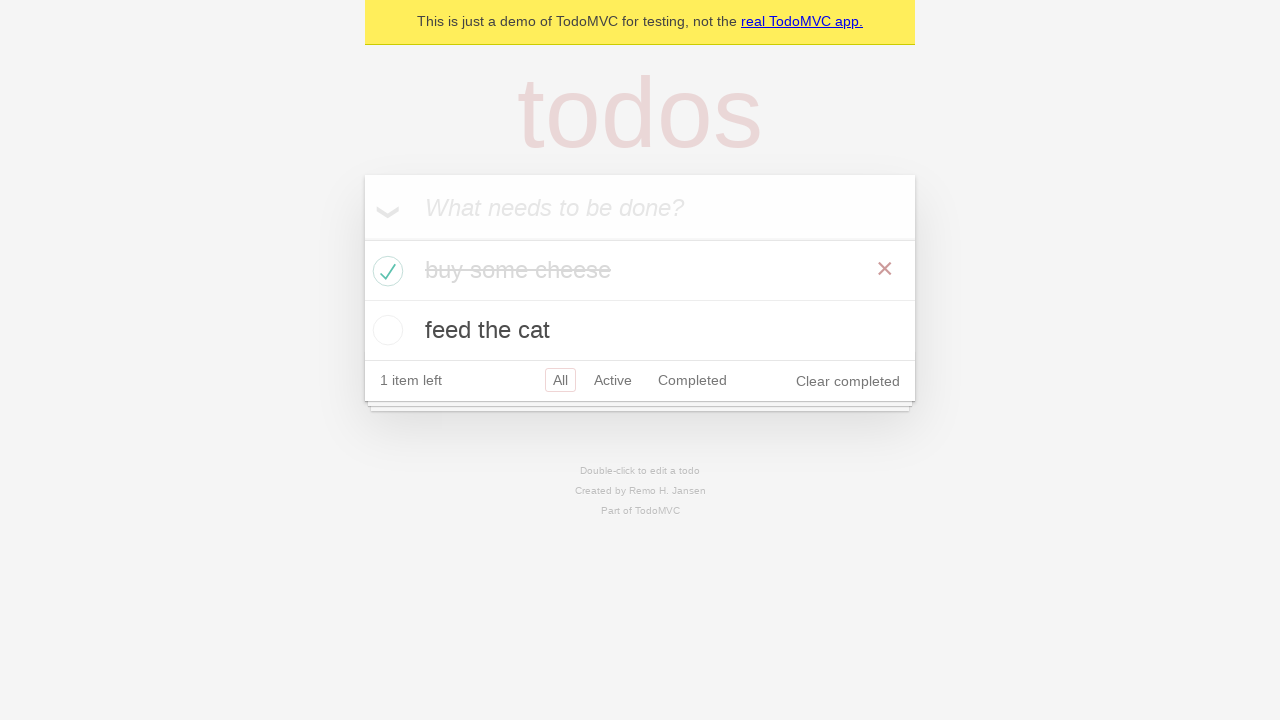

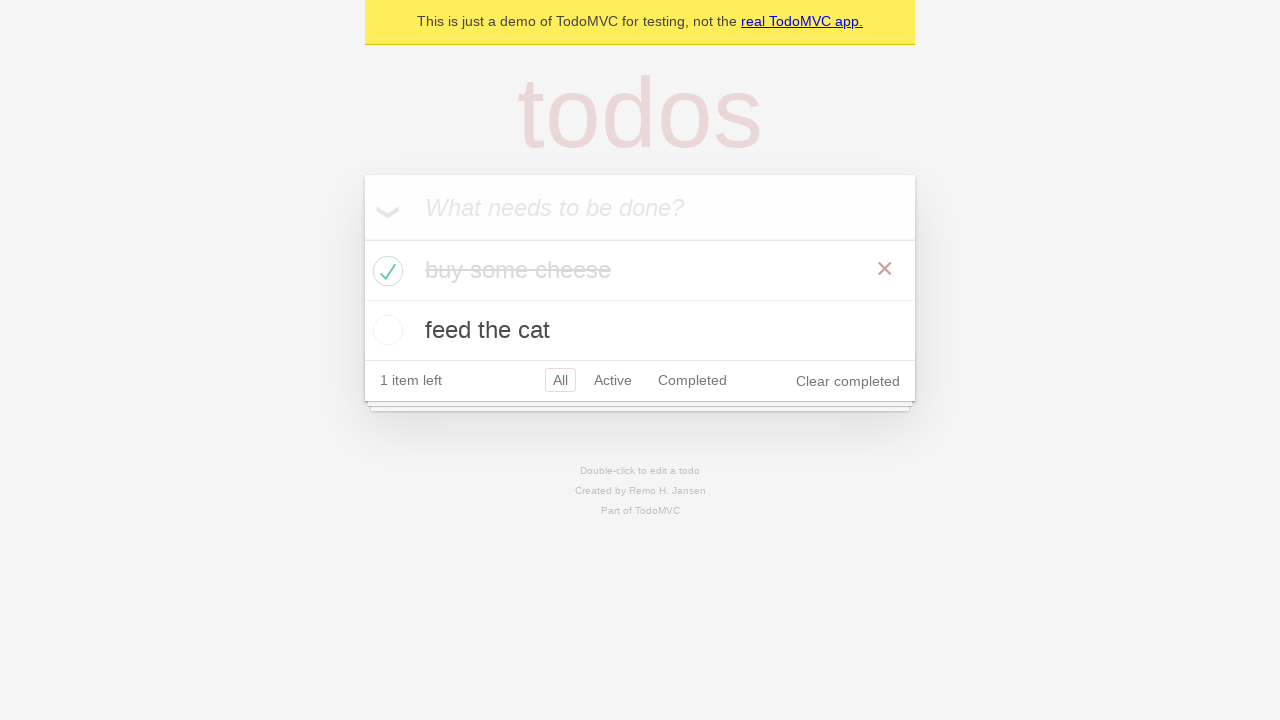